Tests the jQuery UI datepicker widget by clicking on it to open the calendar popup and then entering the current date

Starting URL: https://jqueryui.com/datepicker/

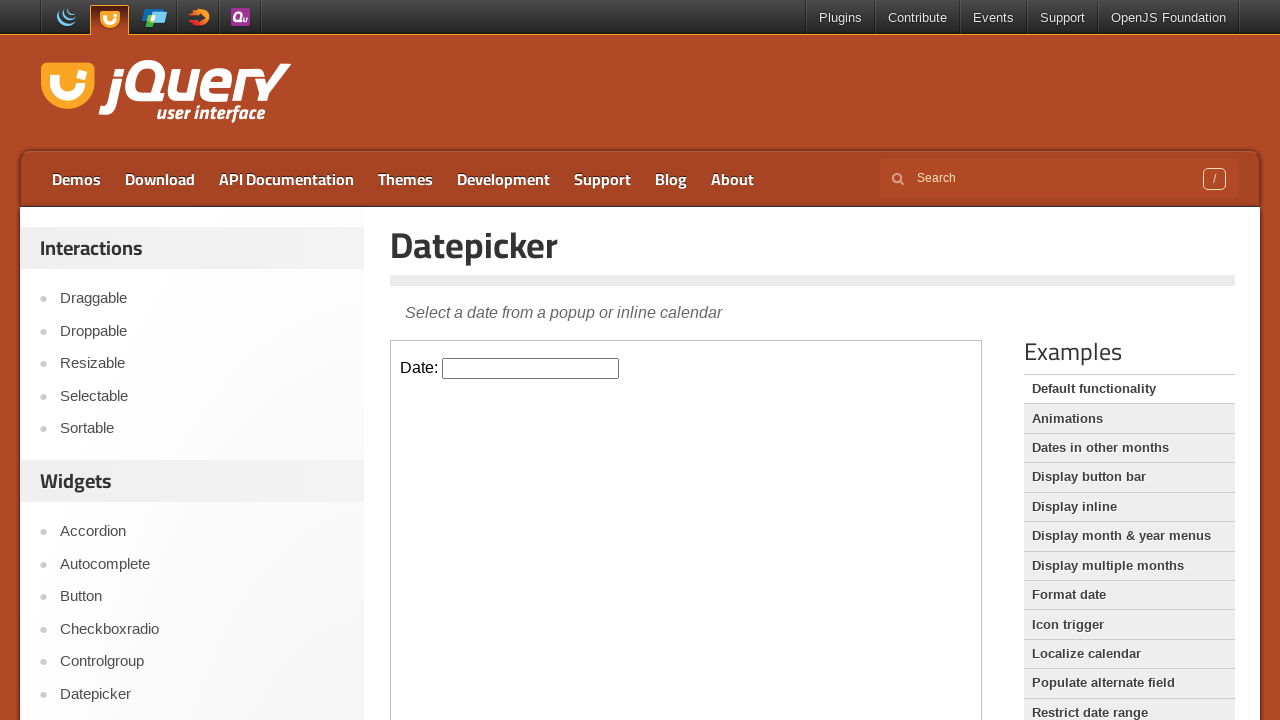

Located iframe containing datepicker demo
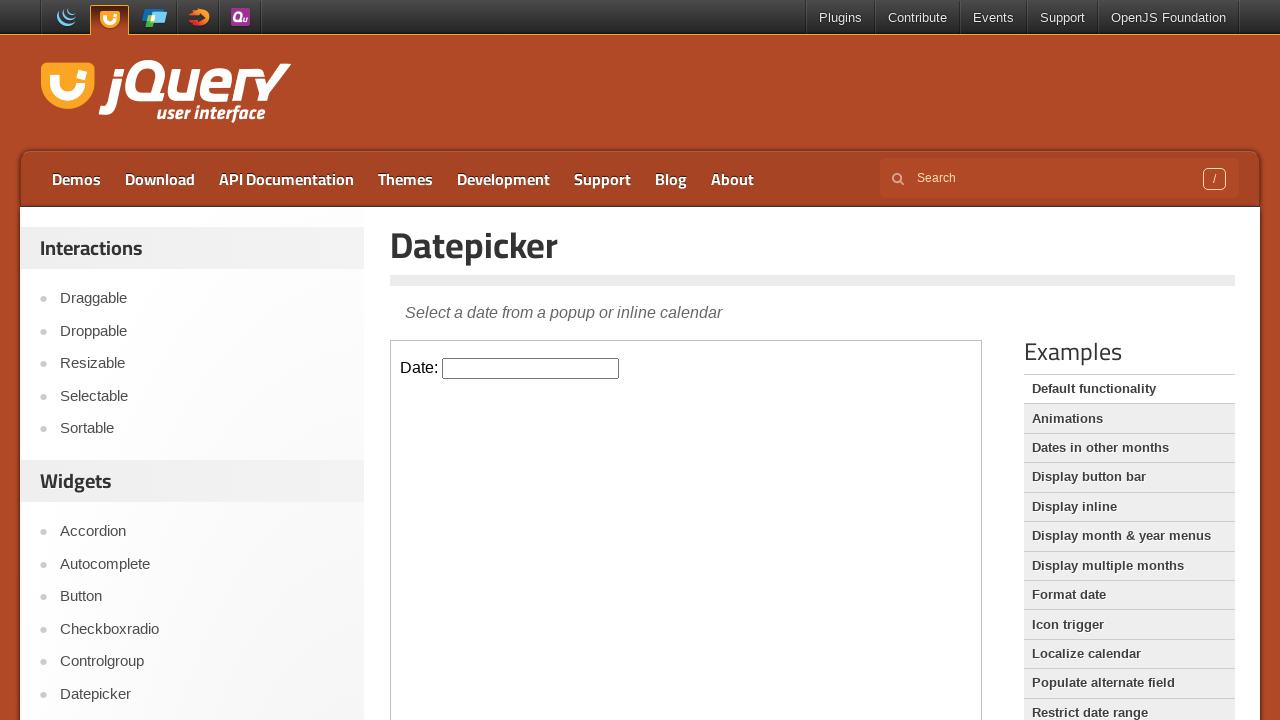

Located datepicker input element
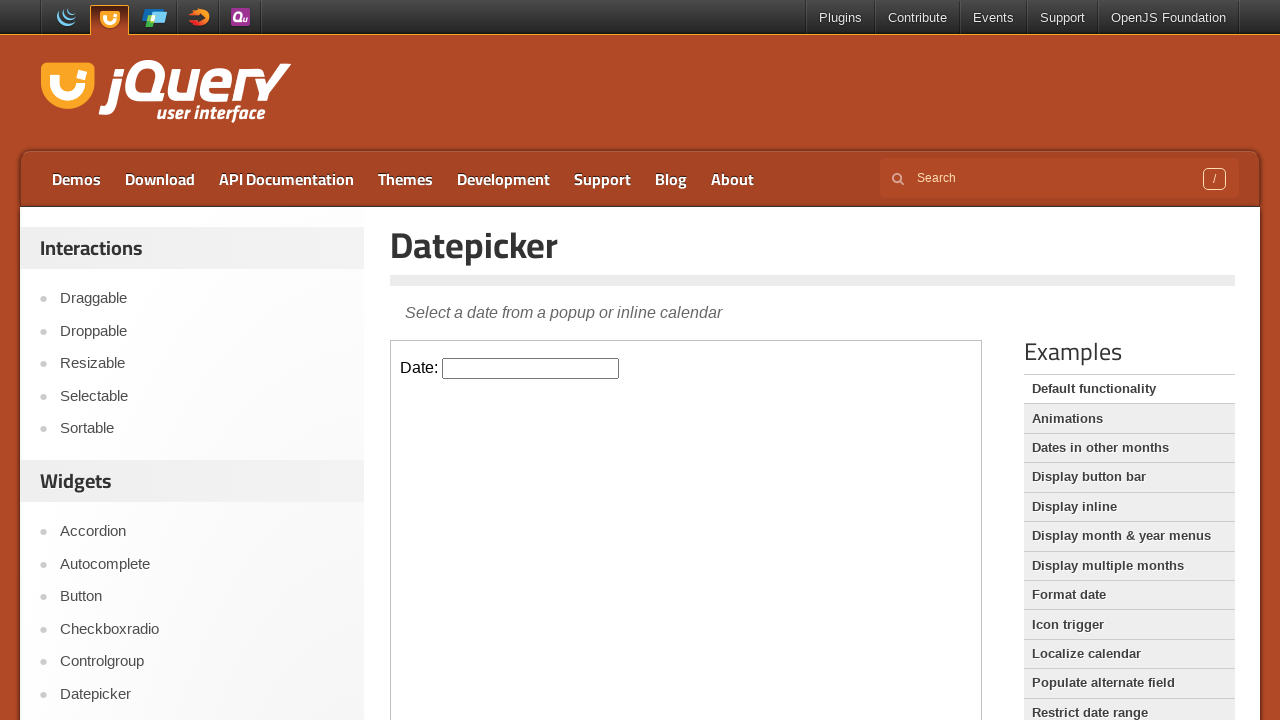

Clicked datepicker input to open calendar popup at (531, 368) on iframe >> nth=0 >> internal:control=enter-frame >> #datepicker
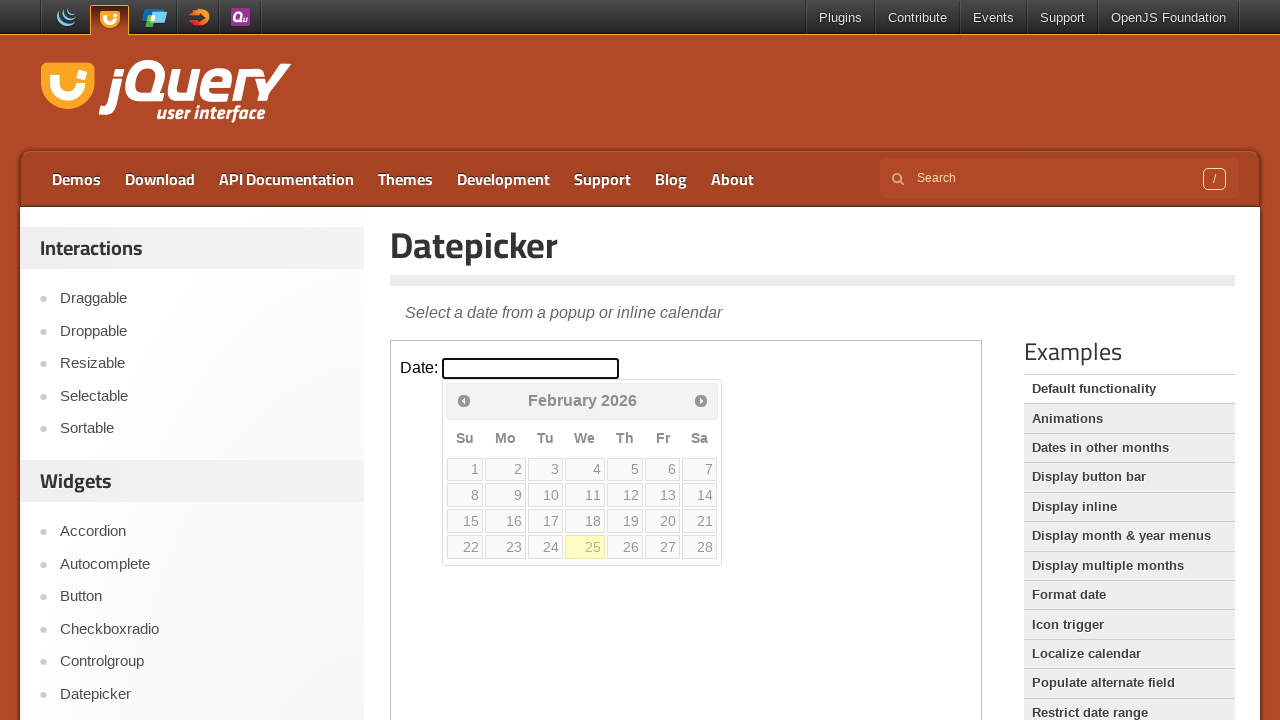

Calendar popup is now visible
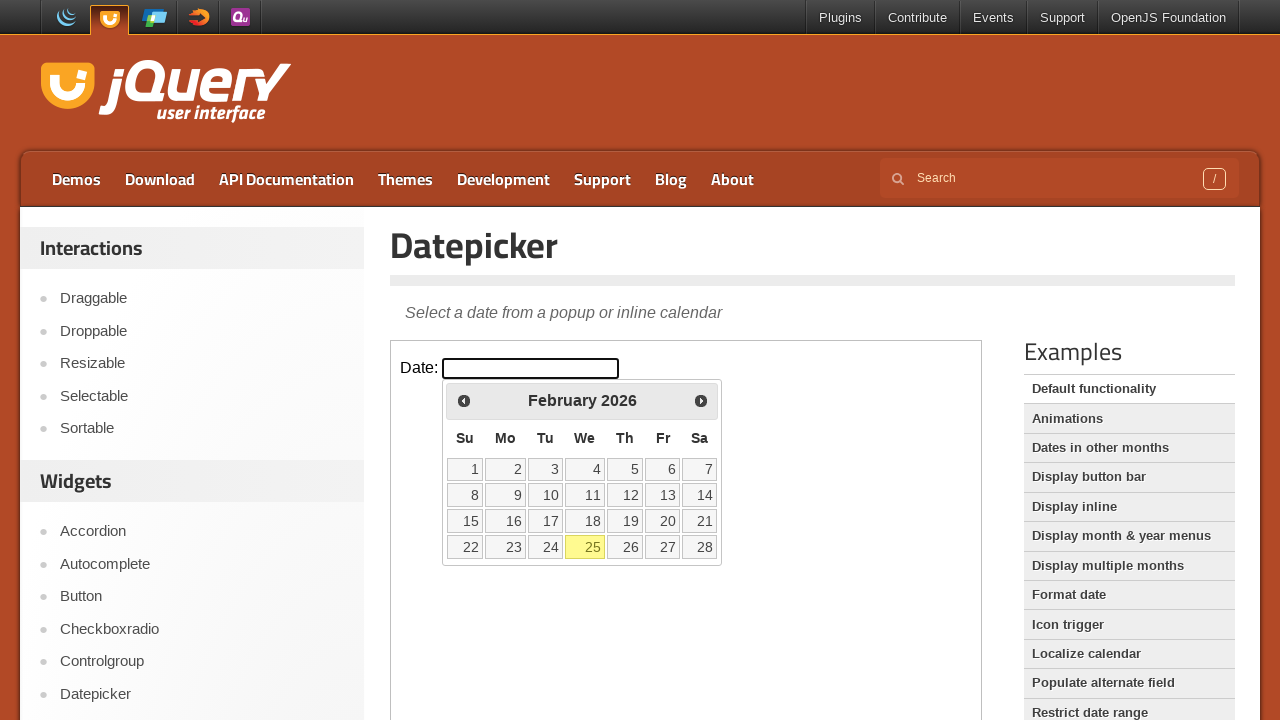

Generated current date: 02/25/2026
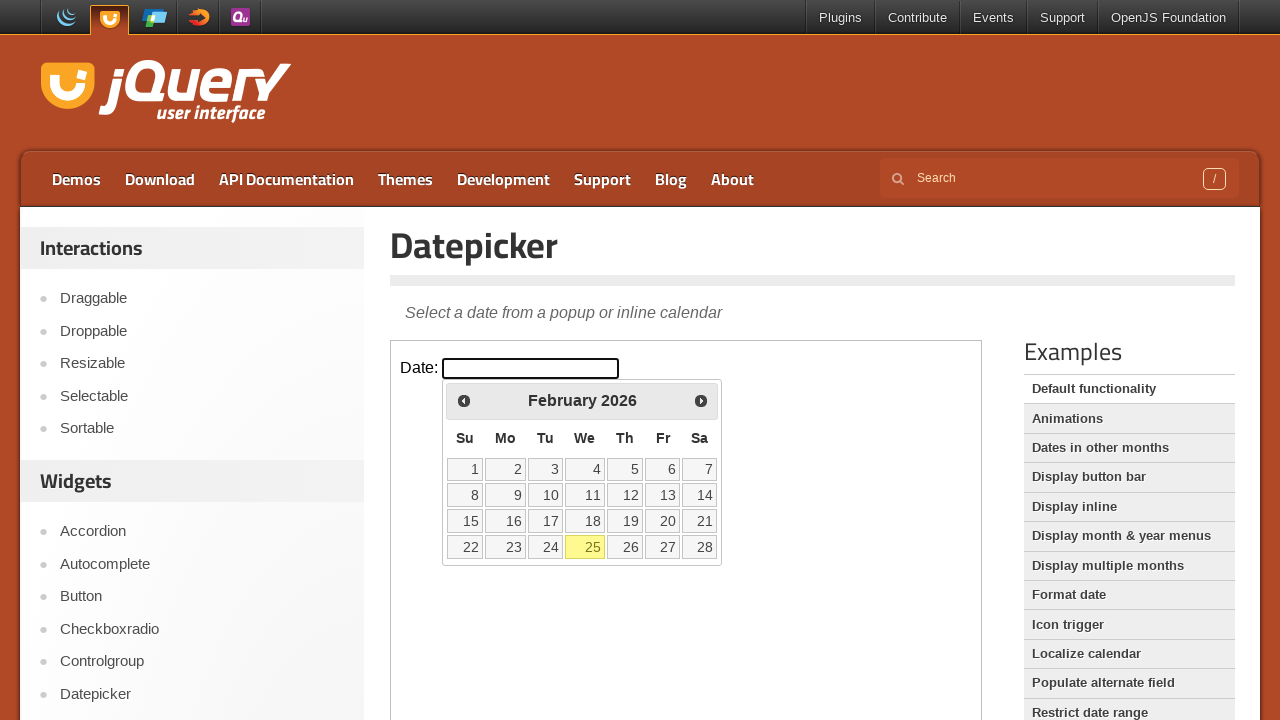

Filled datepicker input with current date: 02/25/2026 on iframe >> nth=0 >> internal:control=enter-frame >> #datepicker
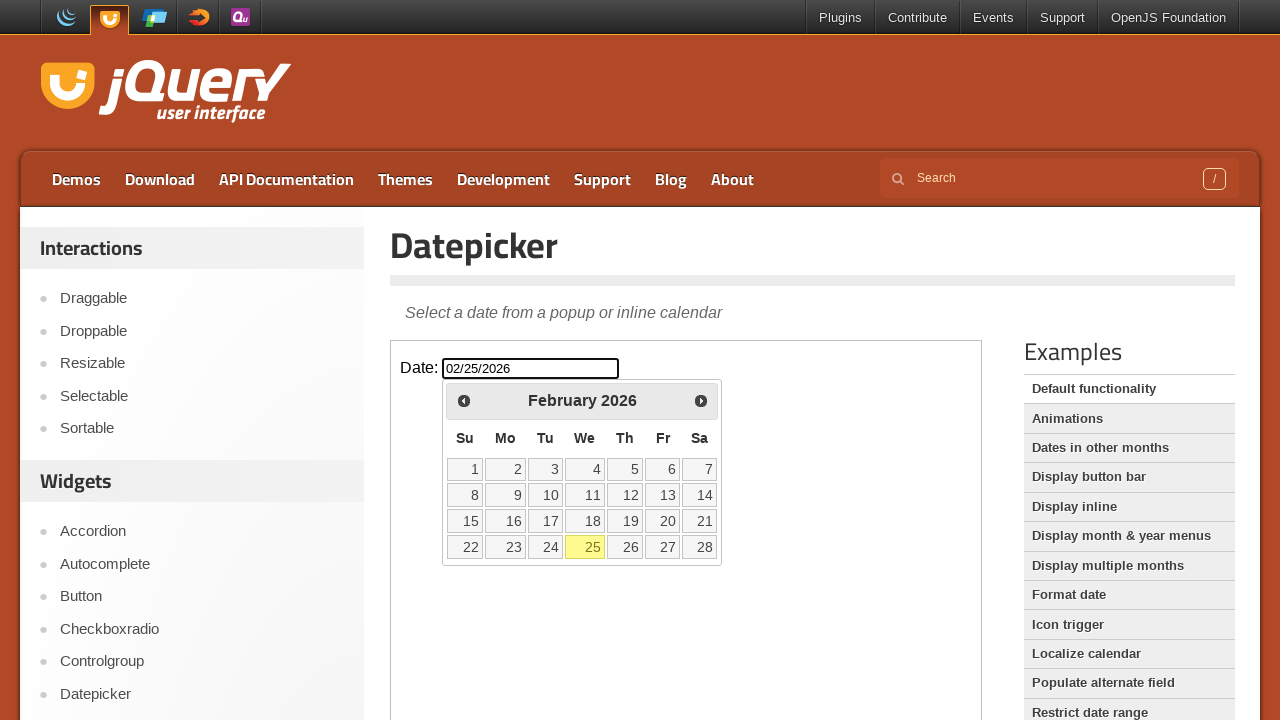

Pressed Escape to close the calendar popup on iframe >> nth=0 >> internal:control=enter-frame >> #datepicker
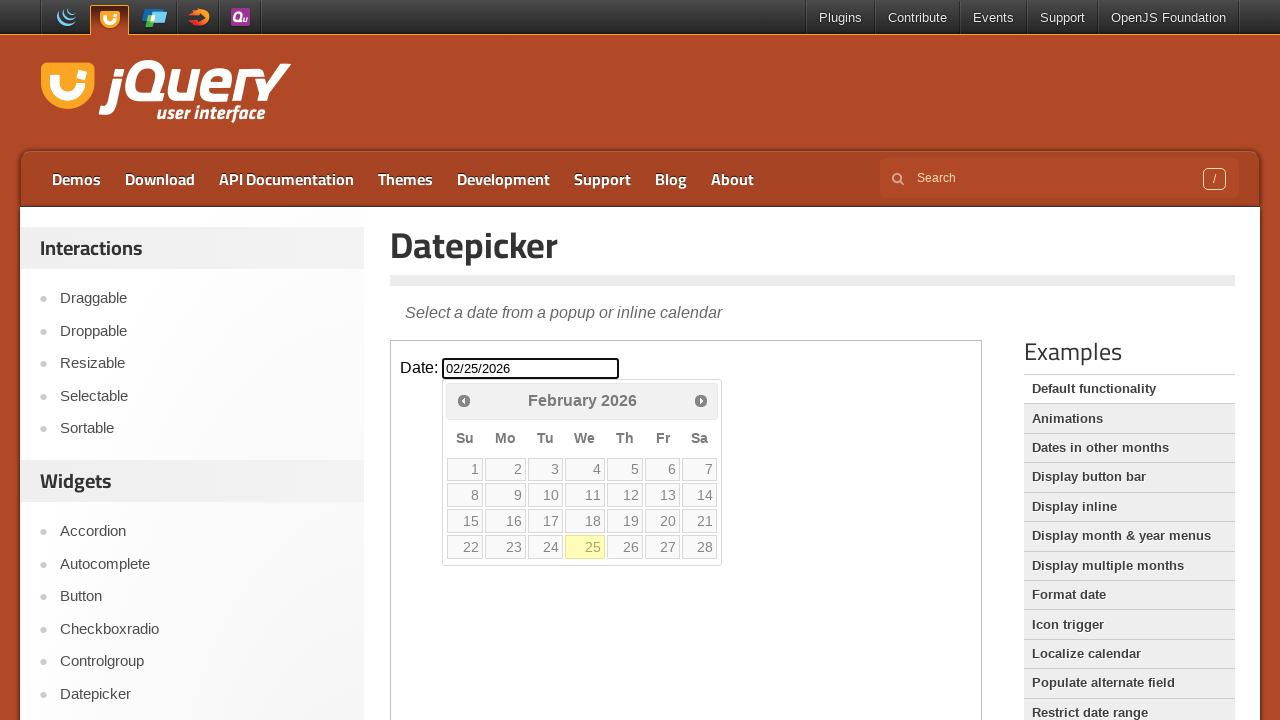

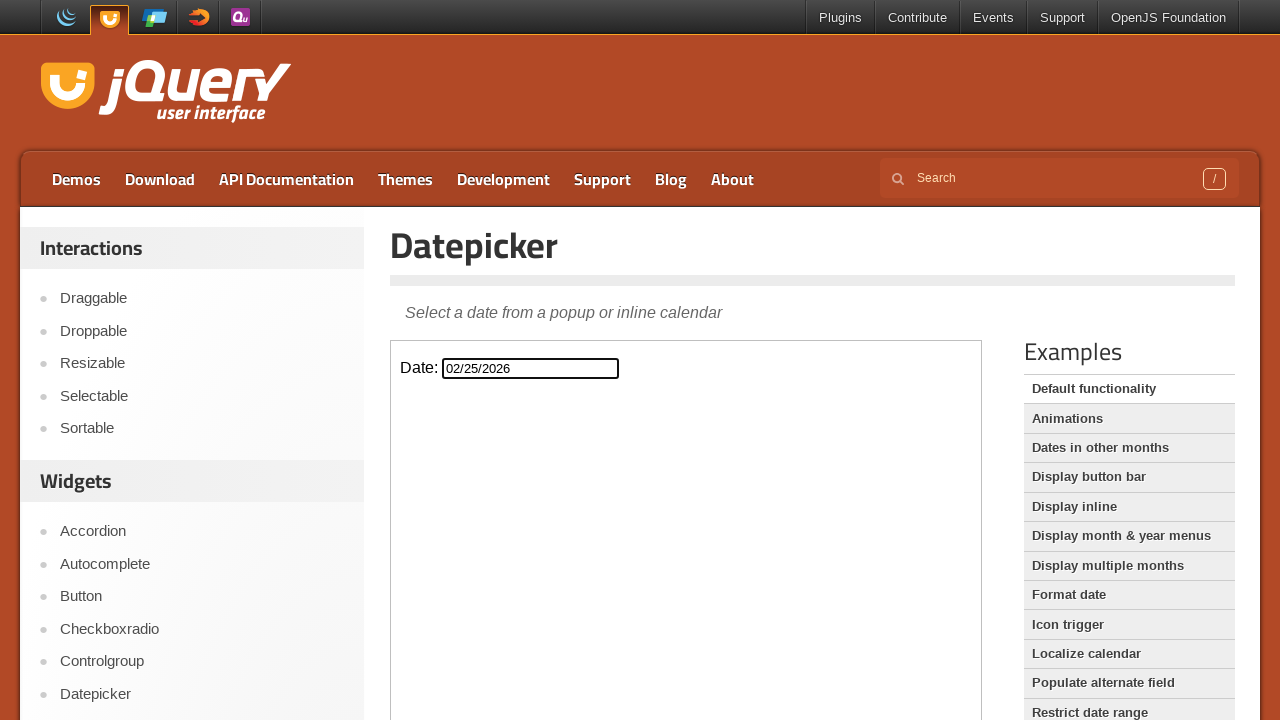